Tests dynamic control removal by clicking a button and verifying the success message appears

Starting URL: https://the-internet.herokuapp.com/dynamic_controls

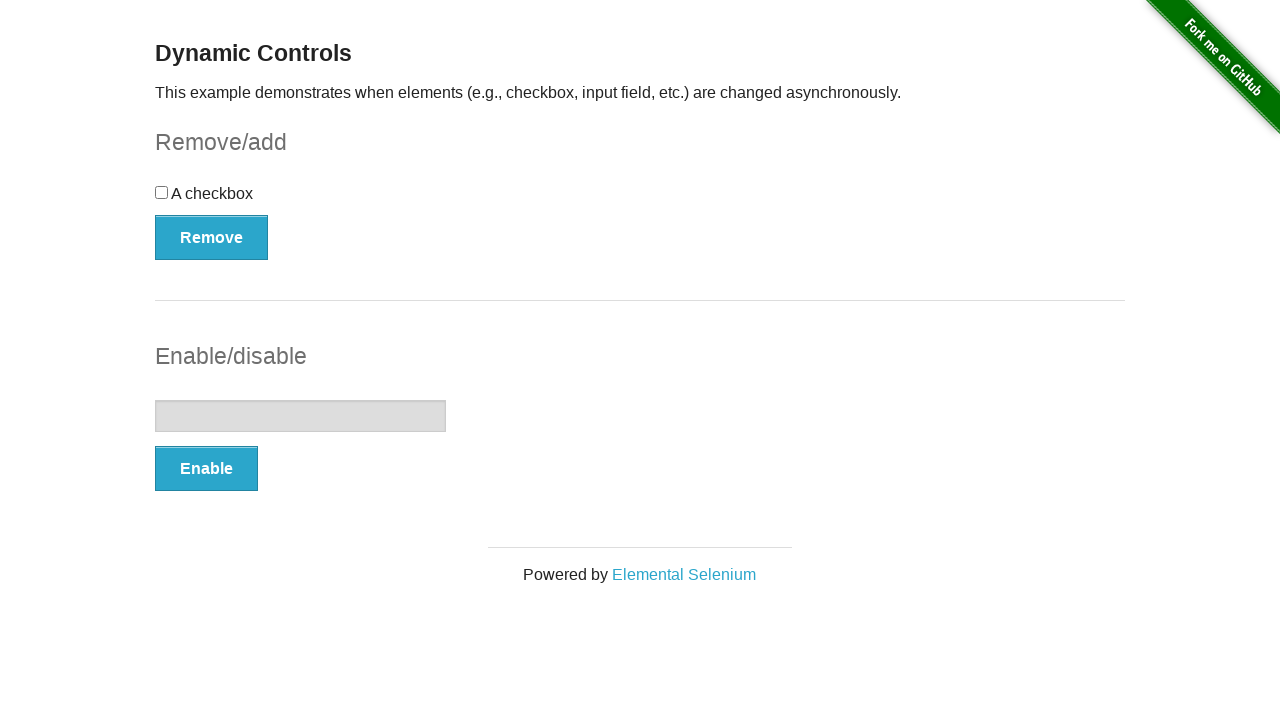

Clicked remove button for checkbox example at (212, 237) on #checkbox-example>button
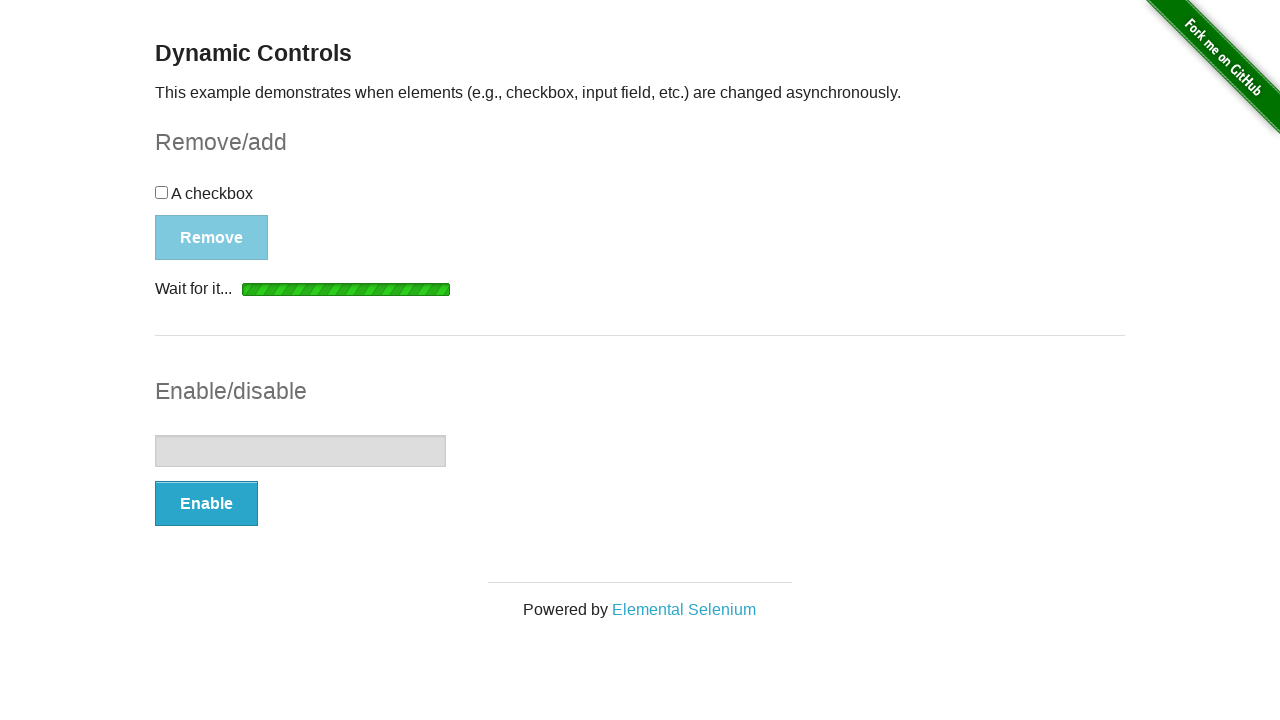

Success message appeared and became visible
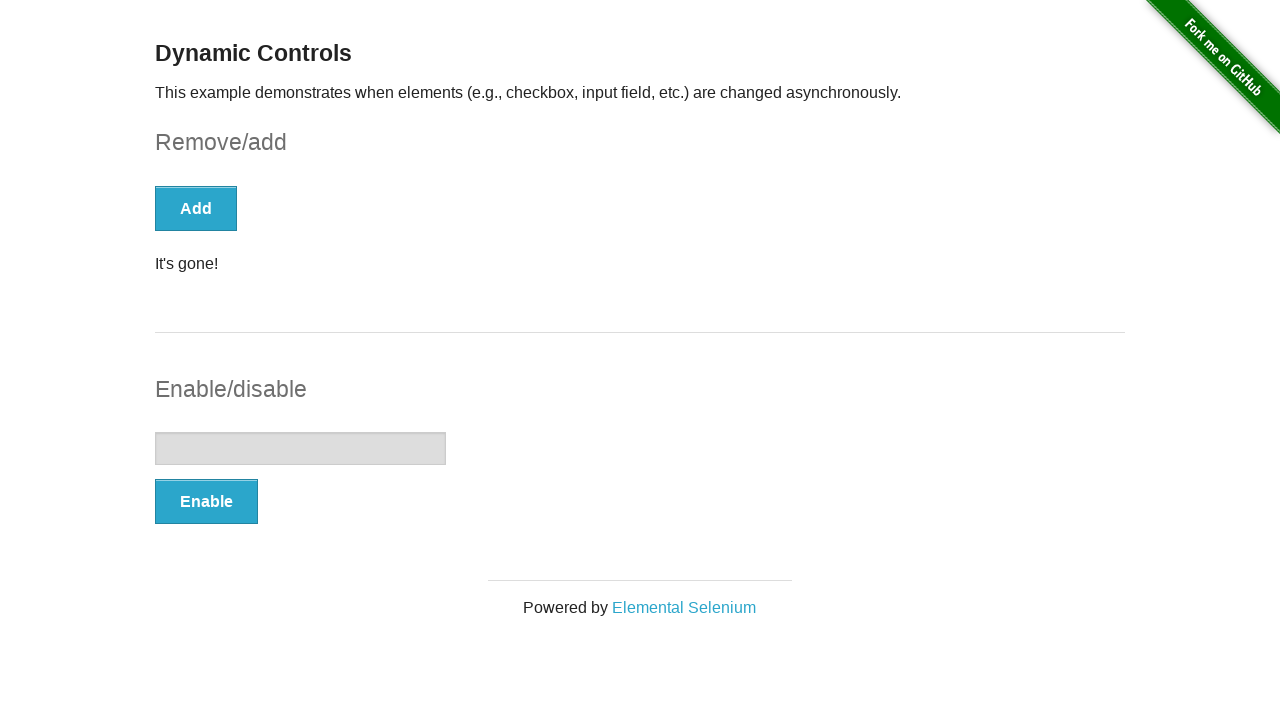

Located success message element
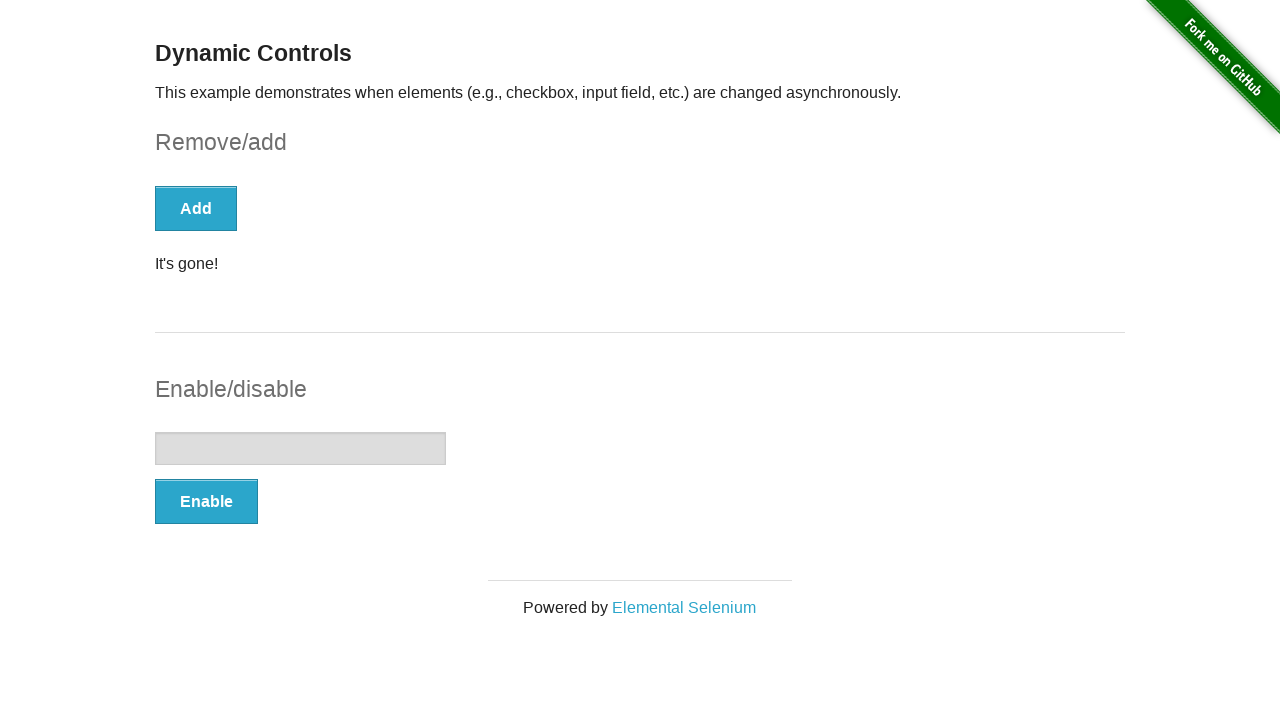

Verified success message contains 'It's gone!' text
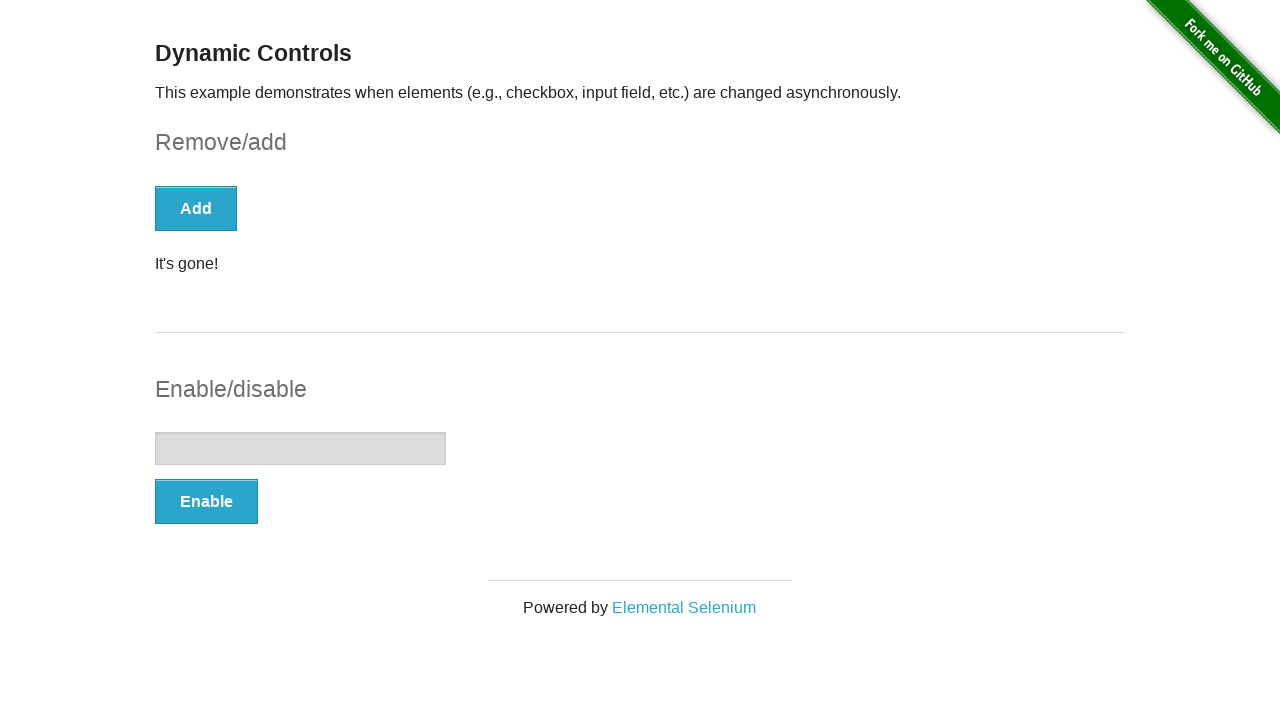

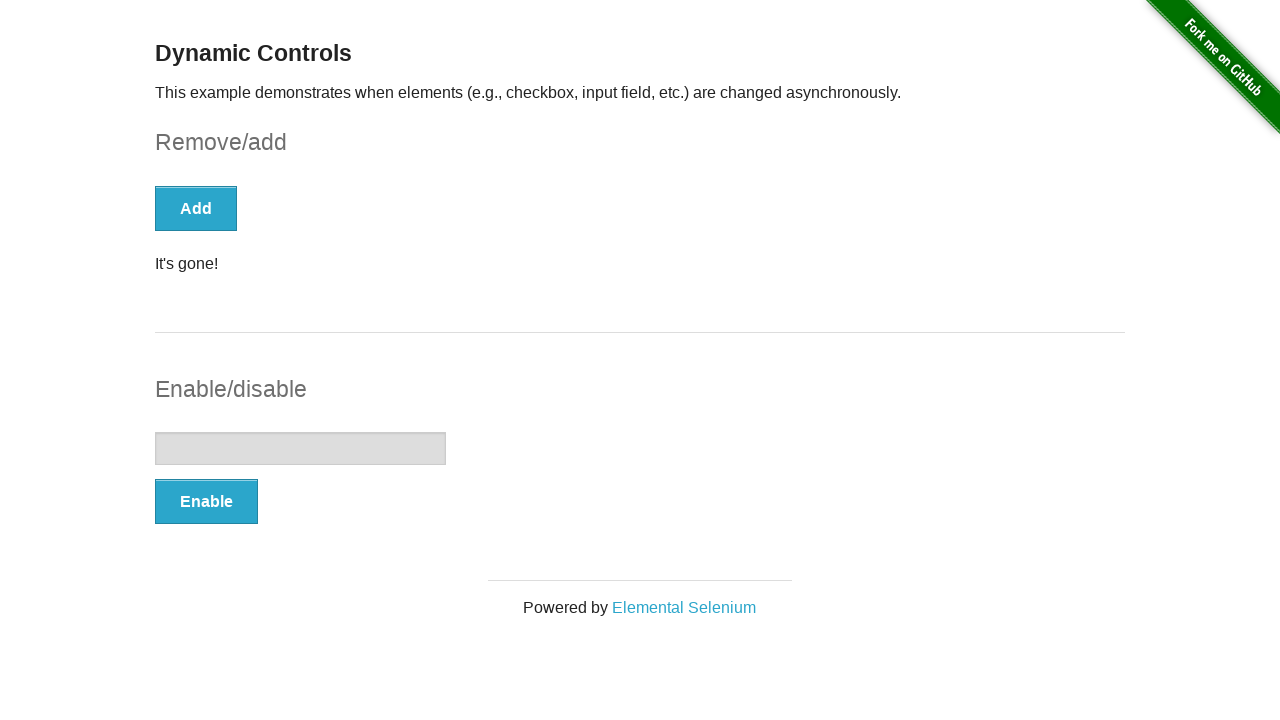